Tests adding a todo item to a sample todo application by entering text and submitting, then verifying it appears in the list.

Starting URL: https://lambdatest.github.io/sample-todo-app/

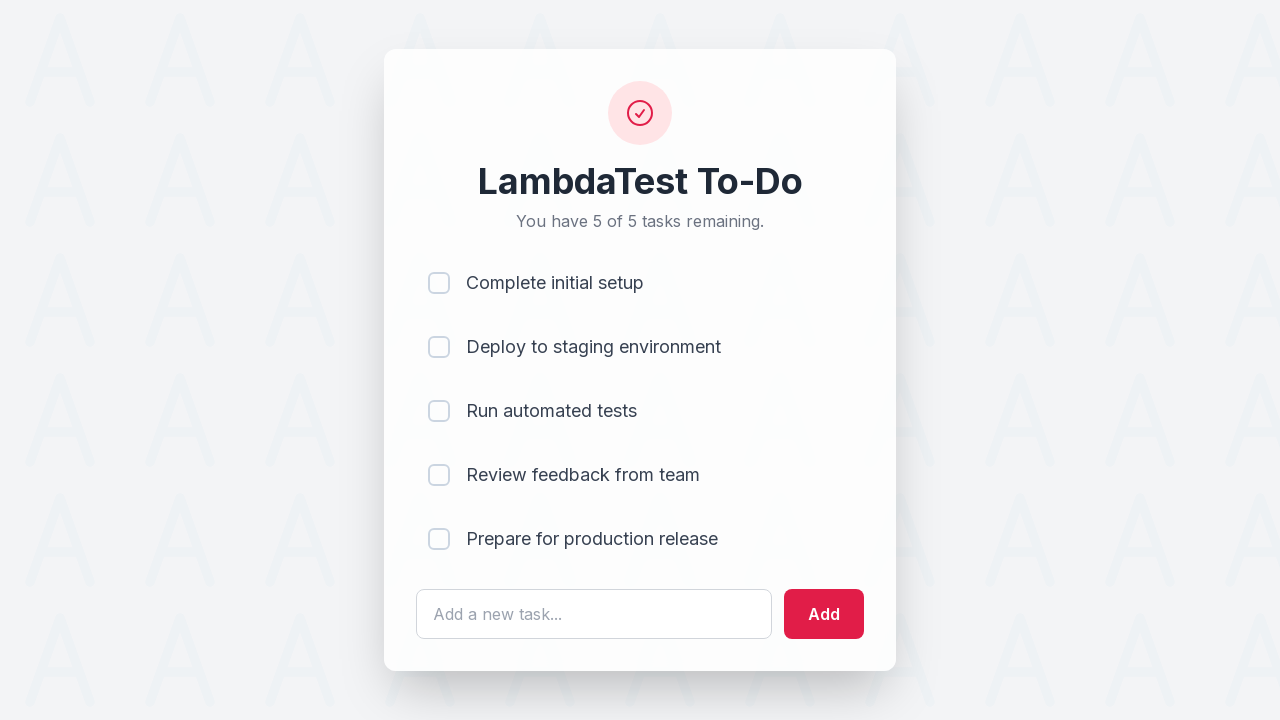

Filled todo input field with 'Learn Playwright' on #sampletodotext
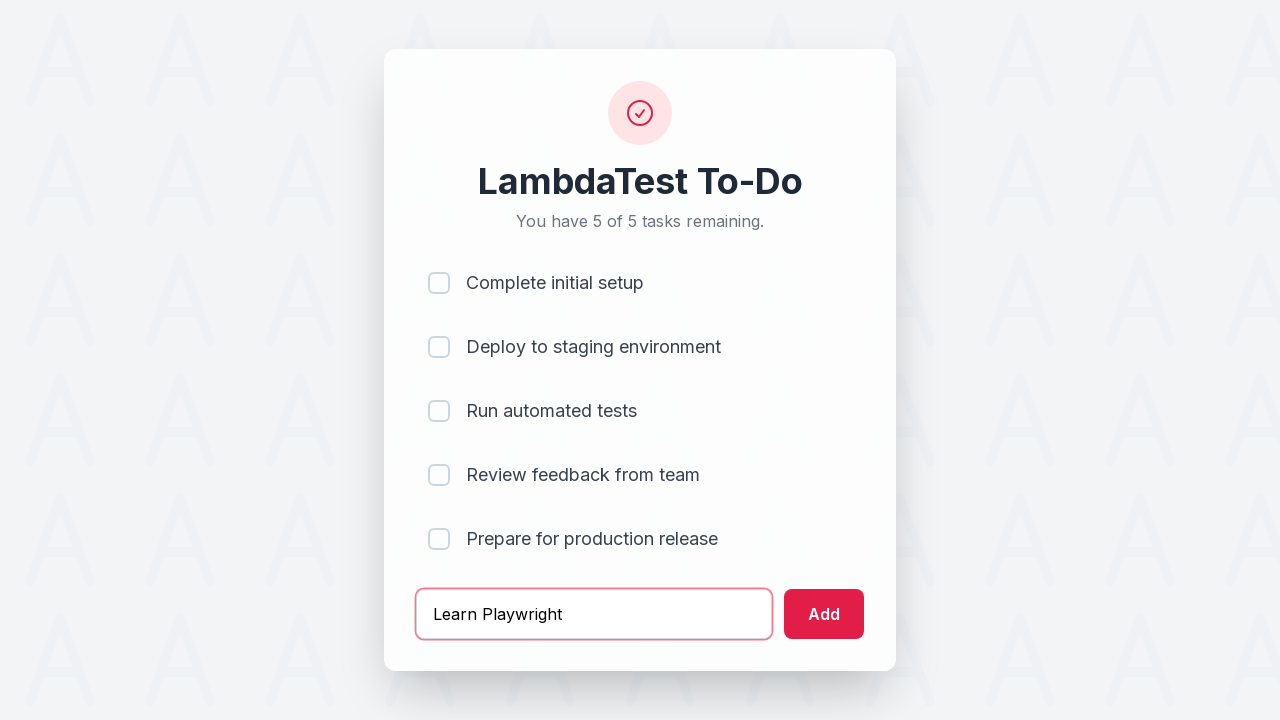

Pressed Enter to submit the todo item on #sampletodotext
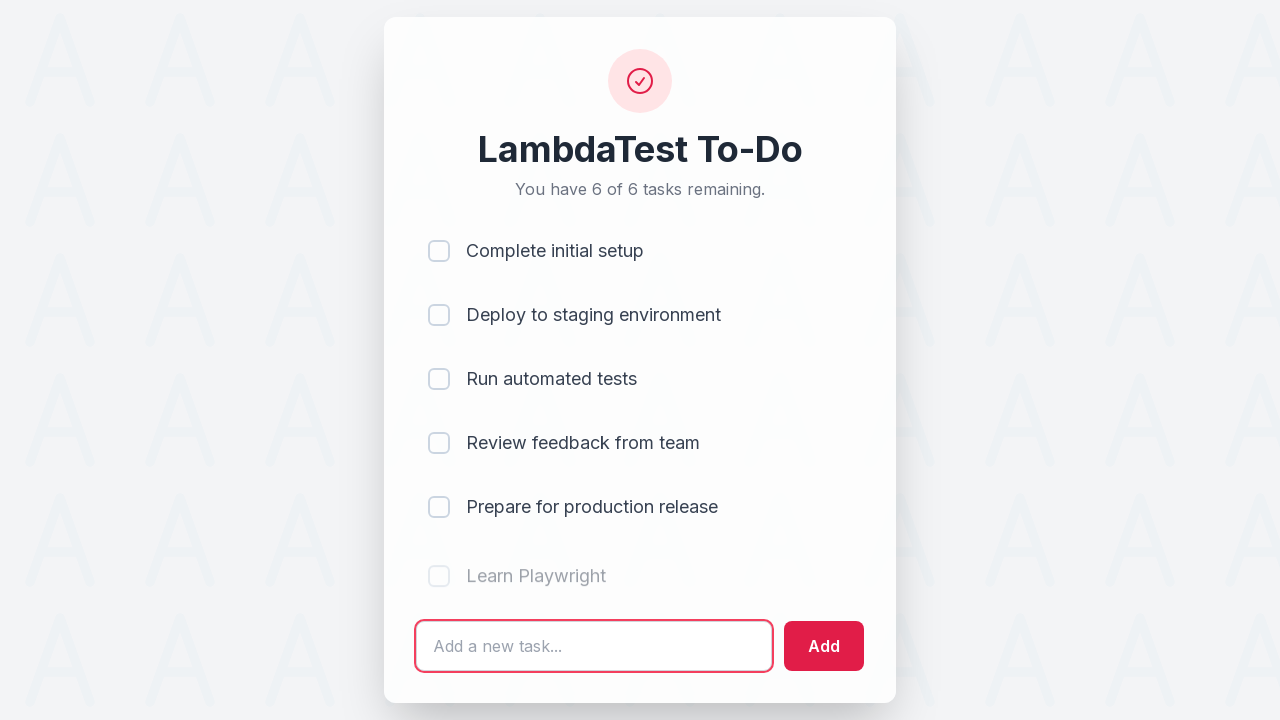

Todo item appeared in the list
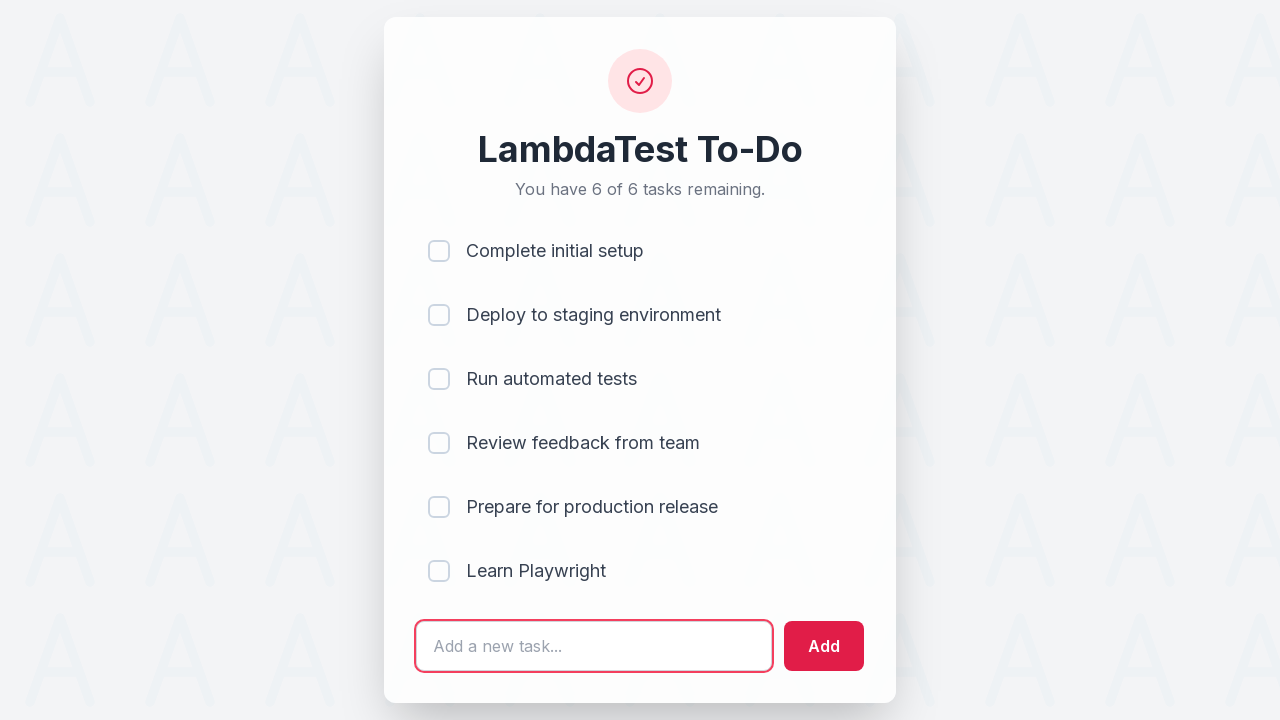

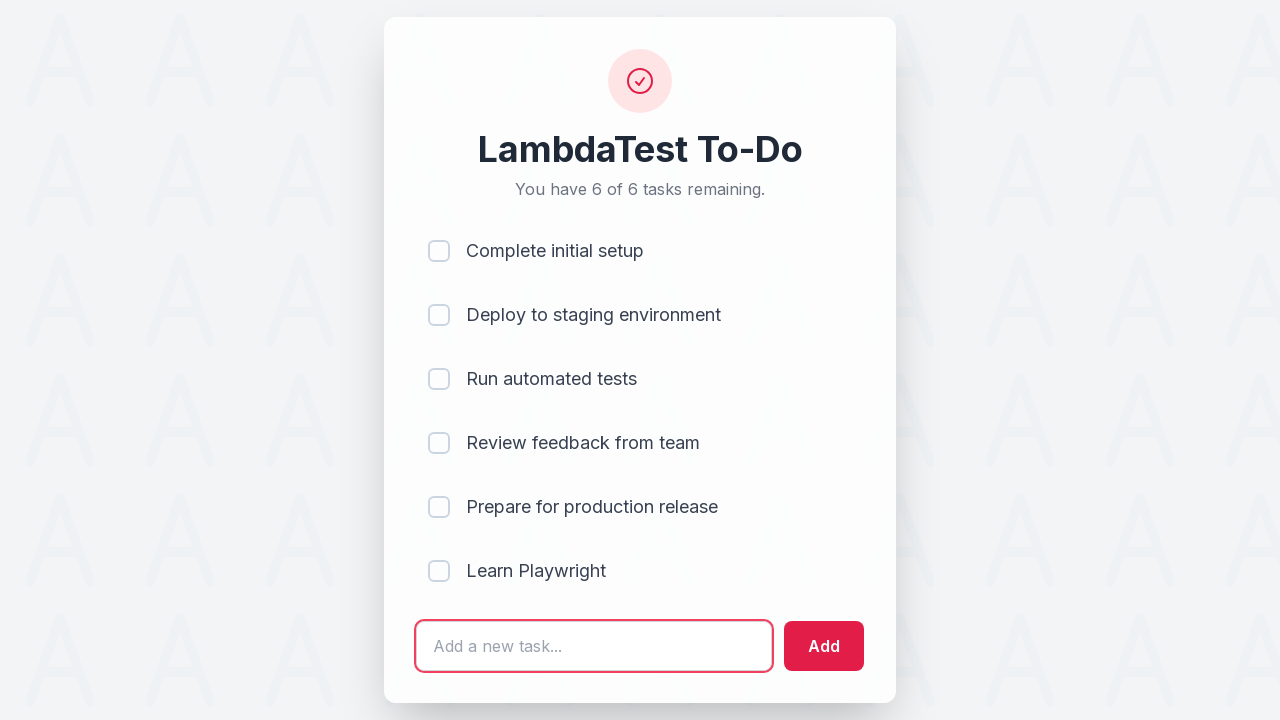